Tests editing a task on the Completed filter

Starting URL: https://todomvc4tasj.herokuapp.com/#/completed

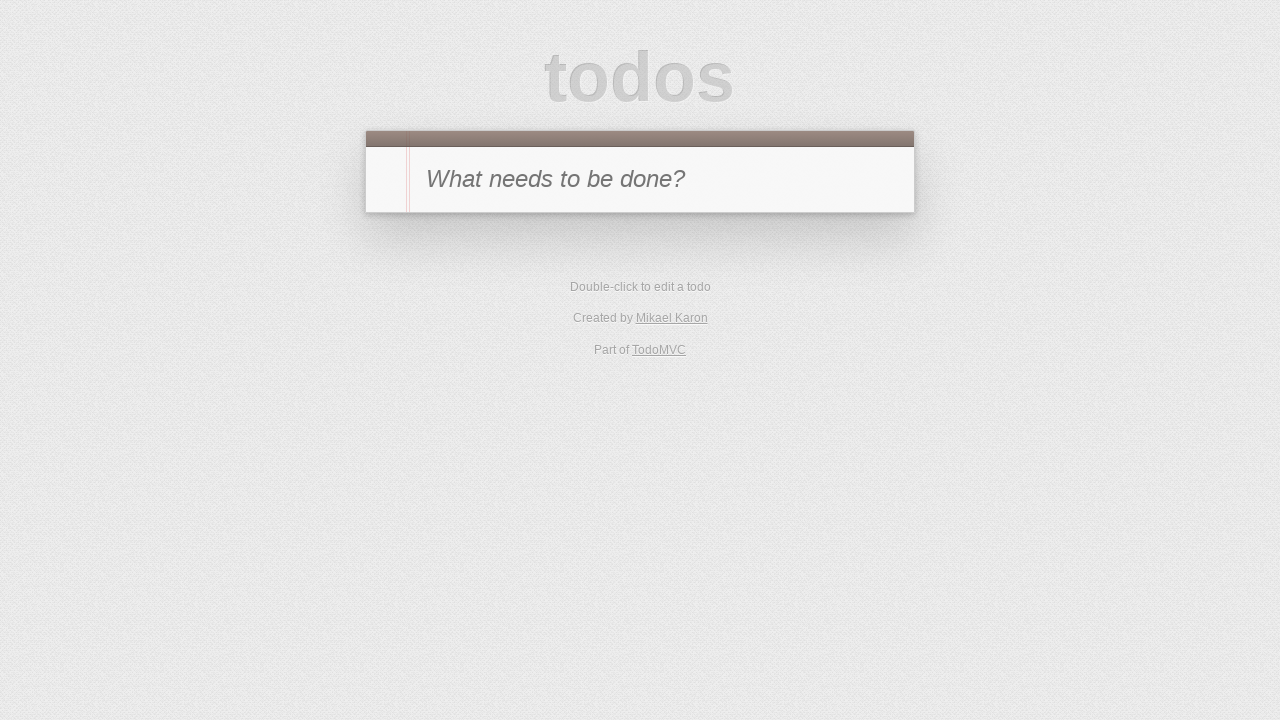

Set up initial completed task in localStorage with title '1'
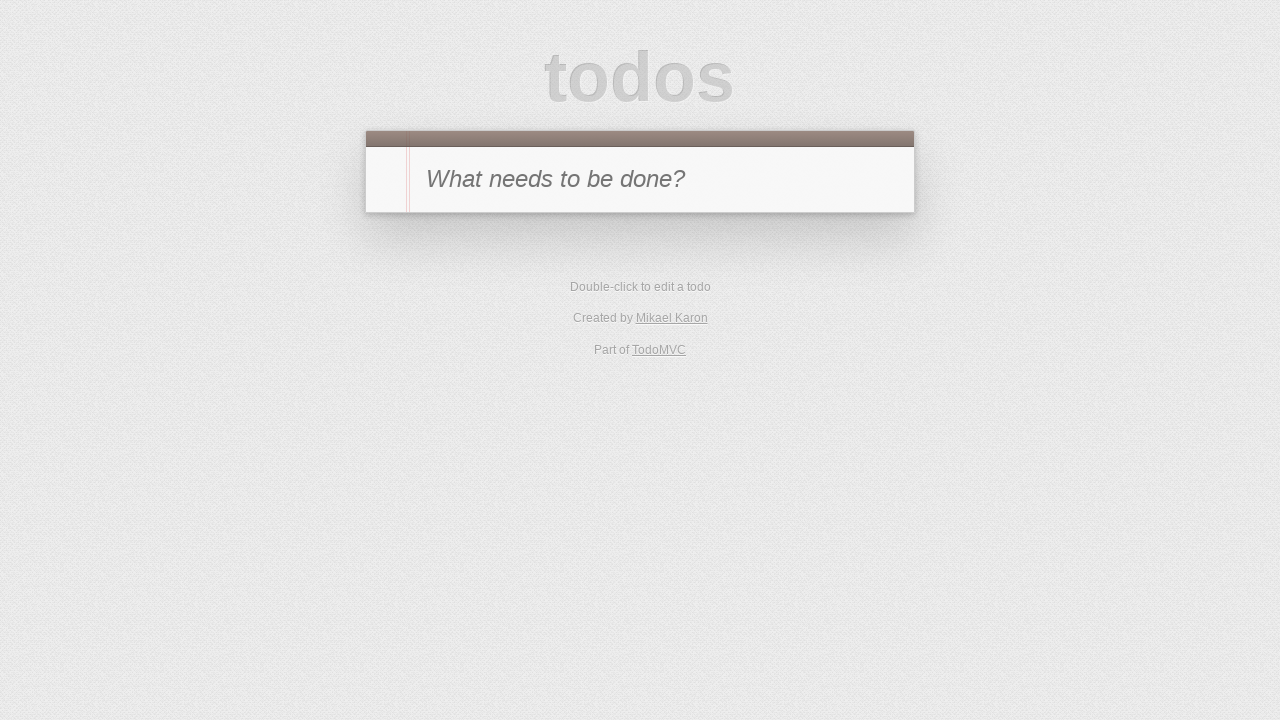

Reloaded page to display completed task
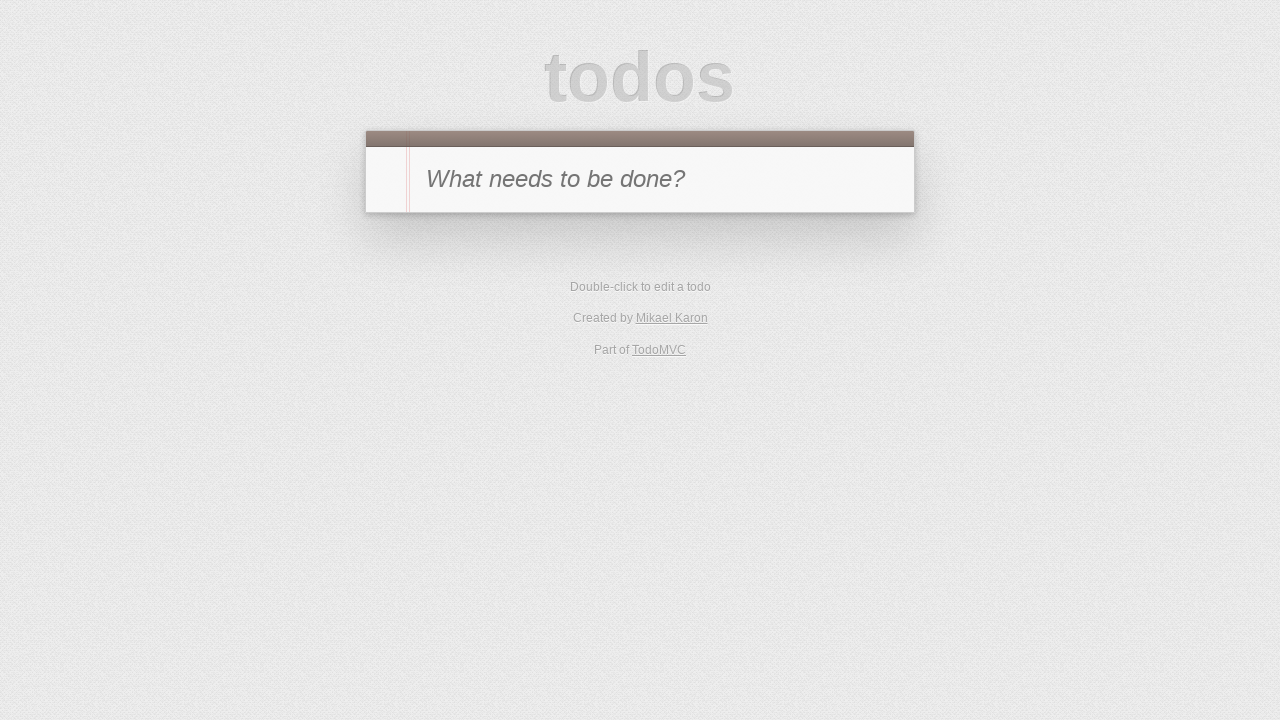

Double-clicked on completed task label to enter edit mode at (662, 242) on #todo-list li label
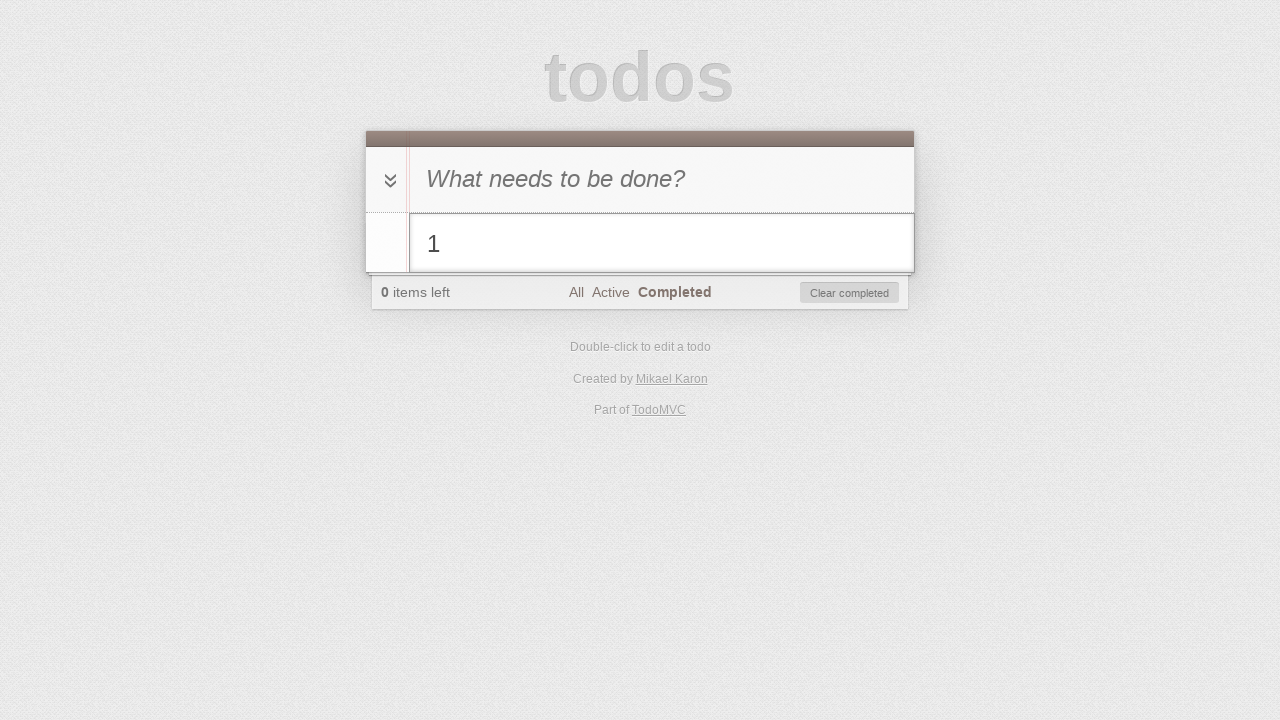

Filled edit field with new task title '2' on #todo-list li.editing .edit
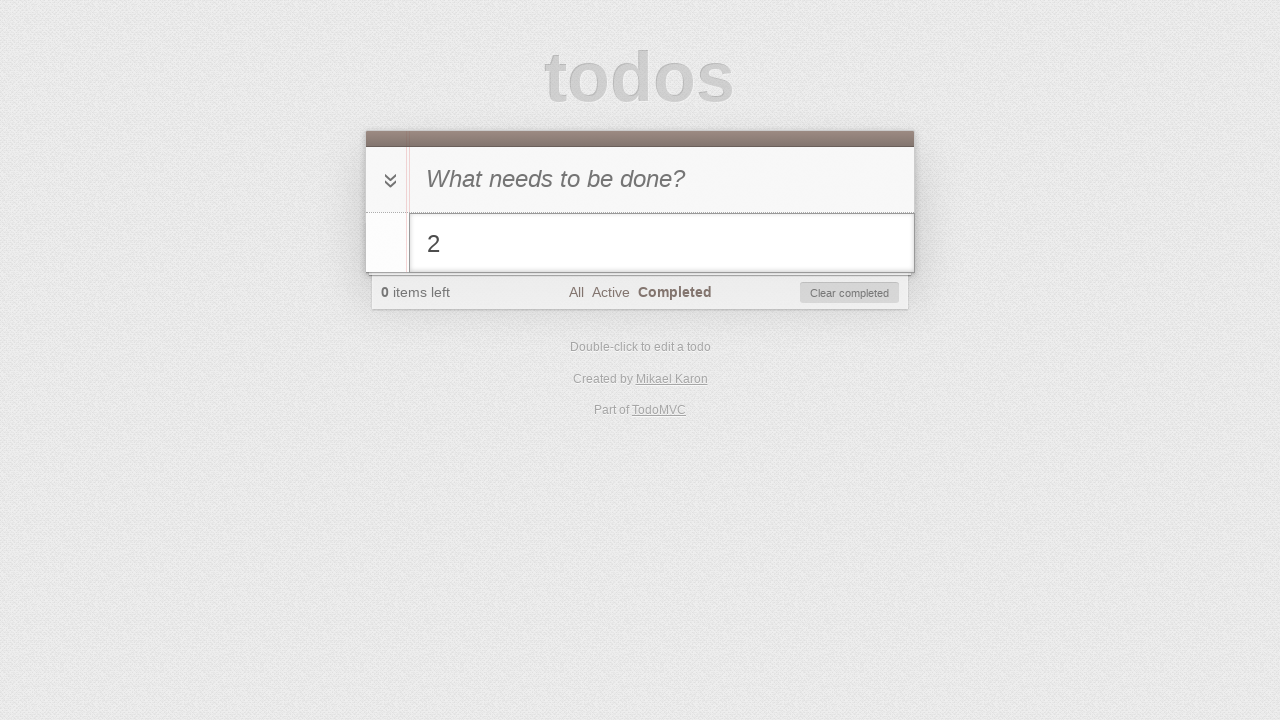

Pressed Enter to confirm task edit on #todo-list li.editing .edit
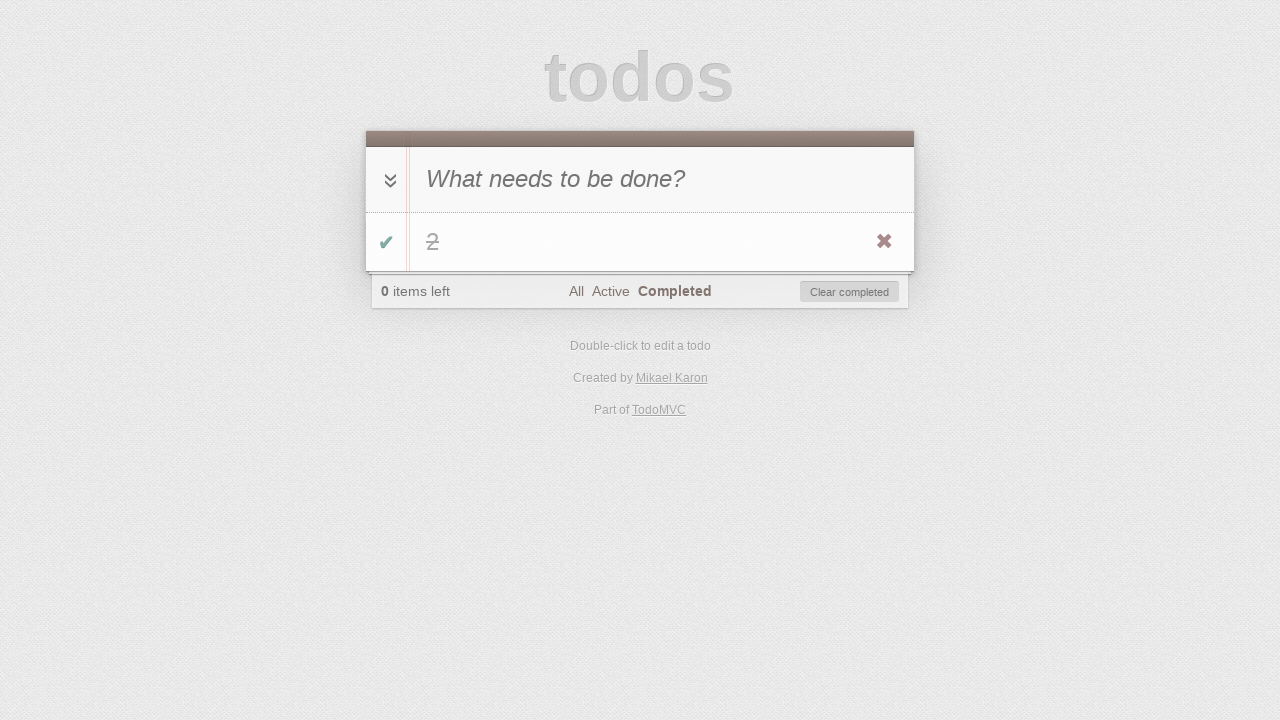

Verified edited task with title '2' is displayed
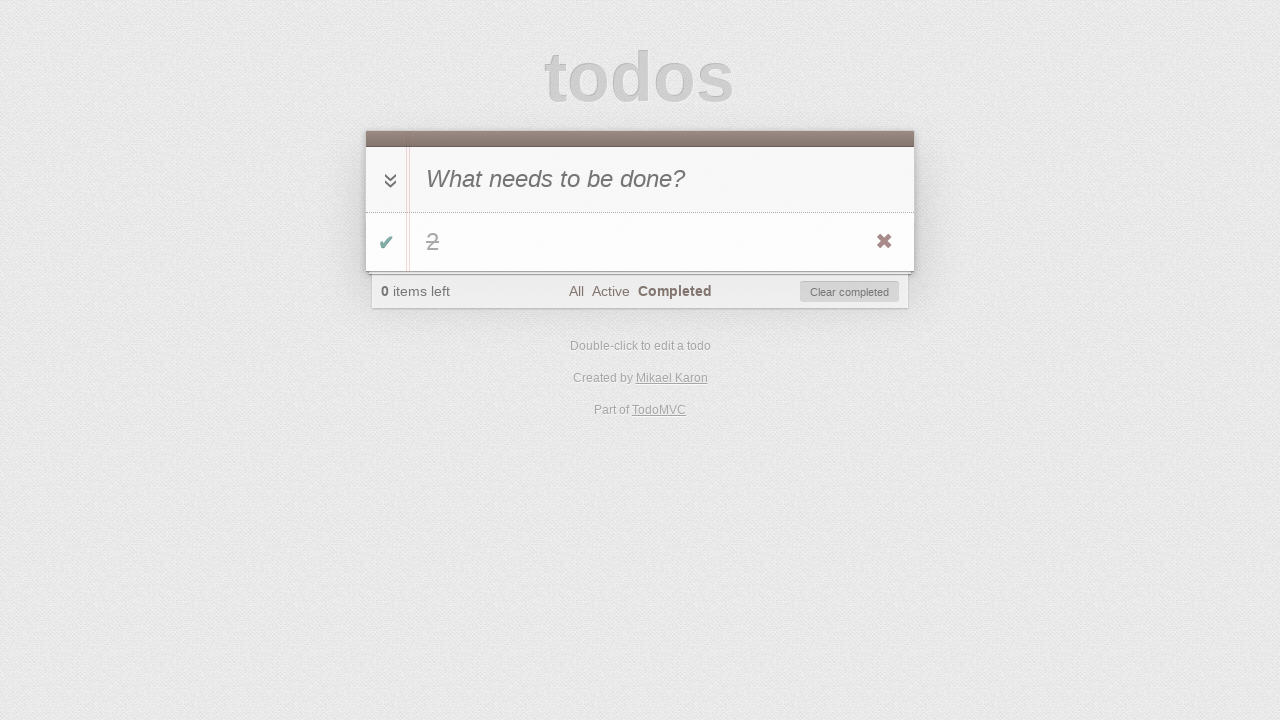

Verified todo count shows '0' active items
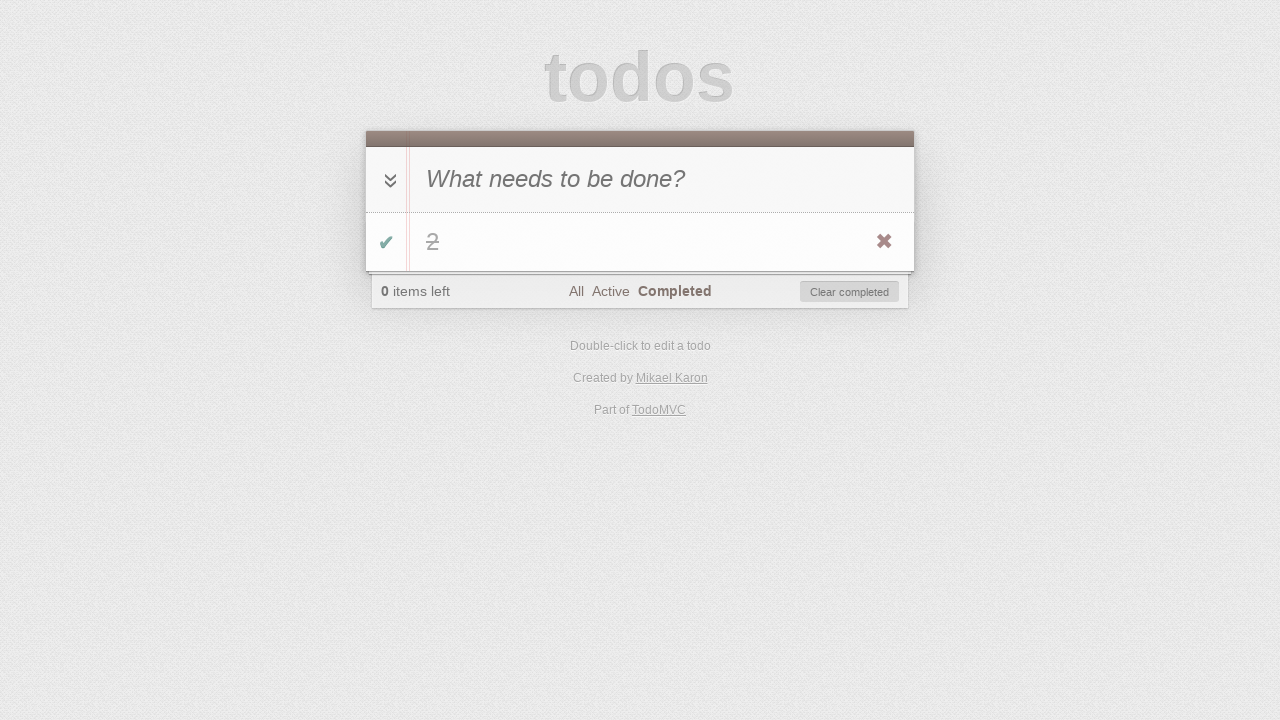

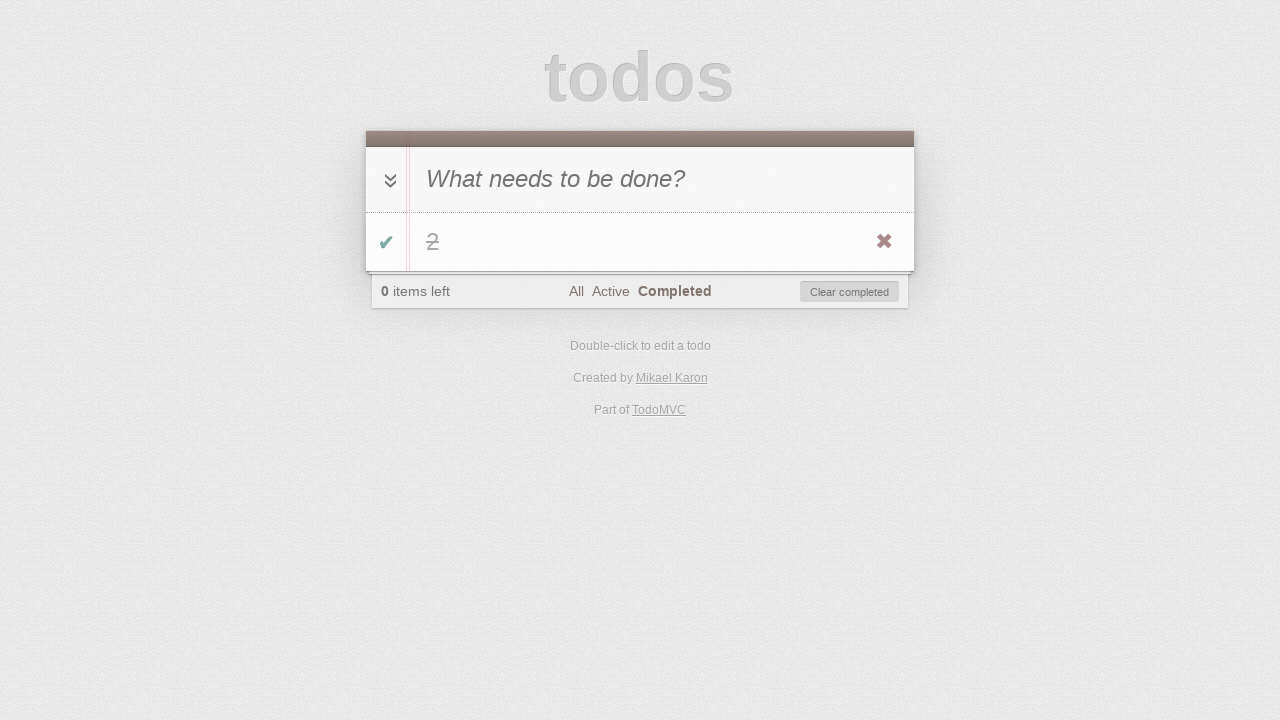